Tests tooltip display by hovering over a button element

Starting URL: https://practice.expandtesting.com/tooltips

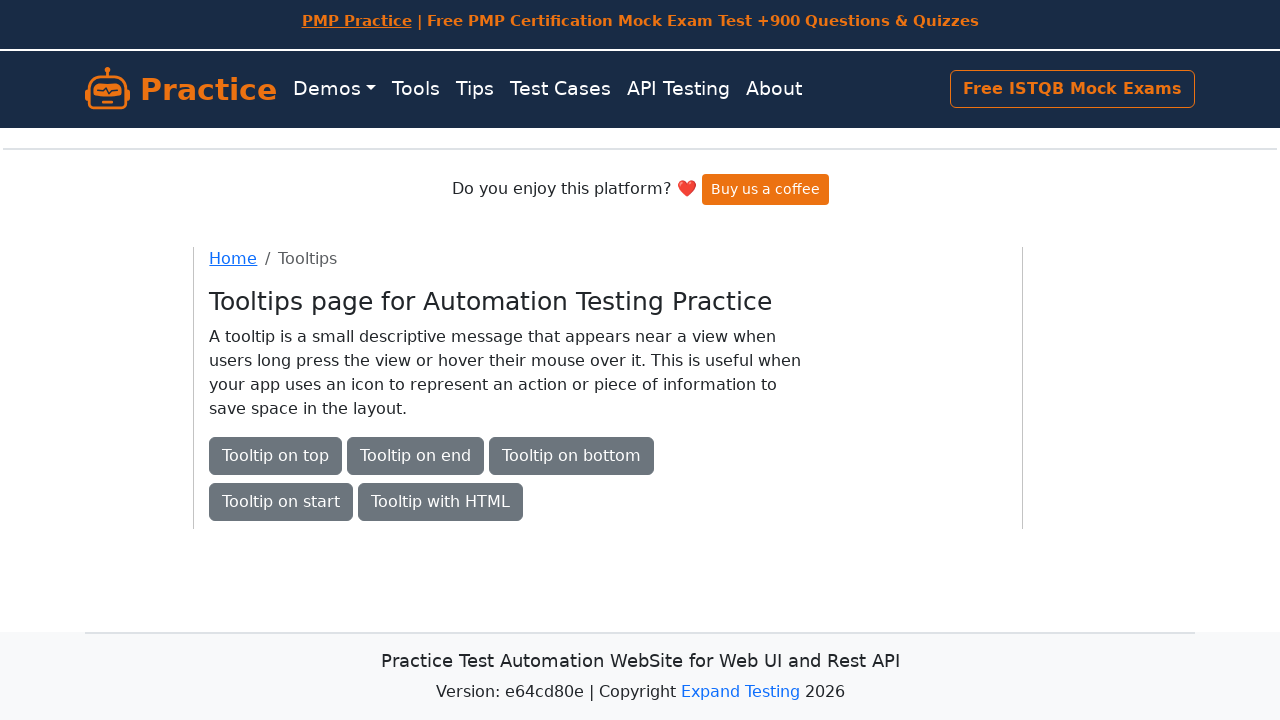

Located button element with 'Tooltip on top' text
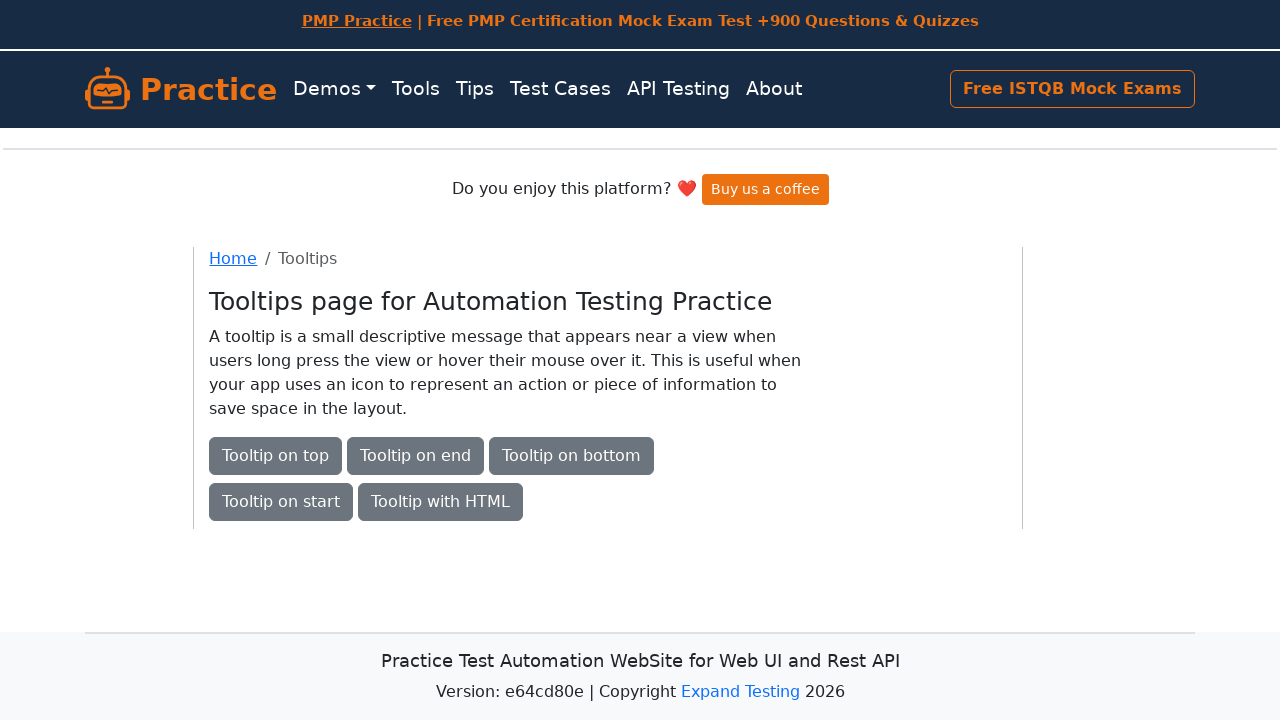

Hovered over tooltip button to trigger tooltip display at (276, 456) on button:text('Tooltip on top')
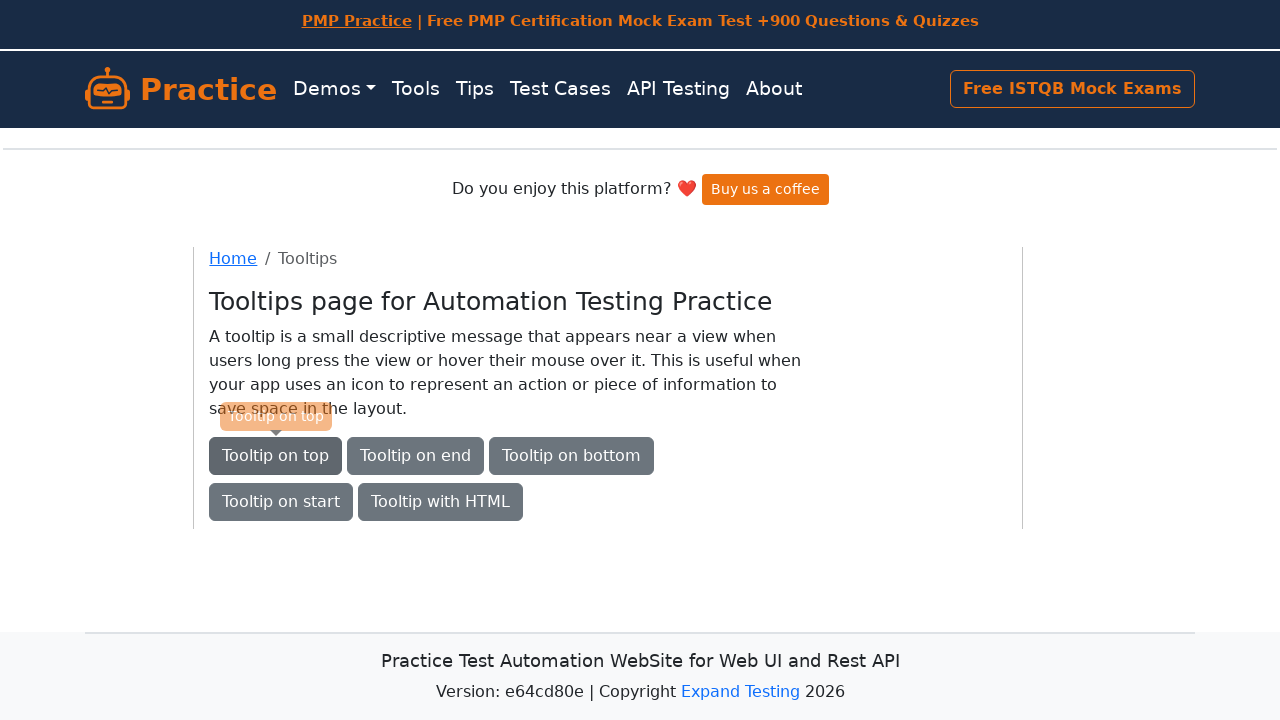

Waited 500ms for tooltip to fully appear
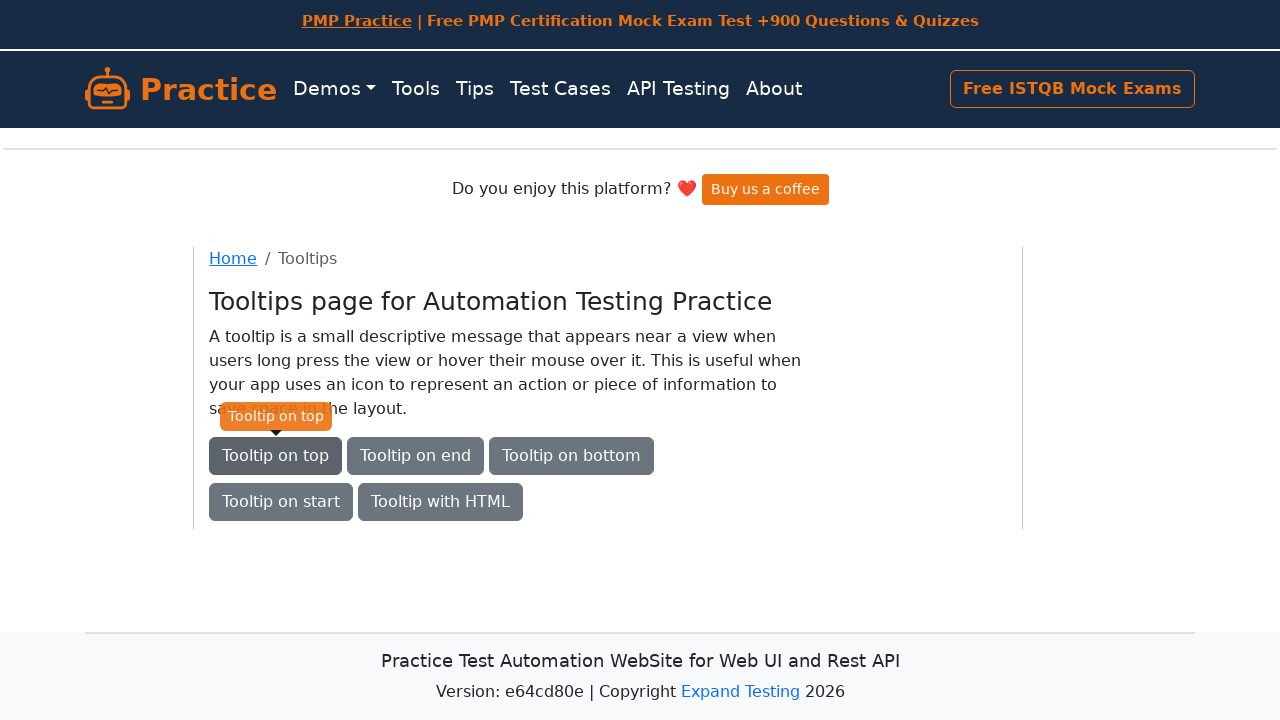

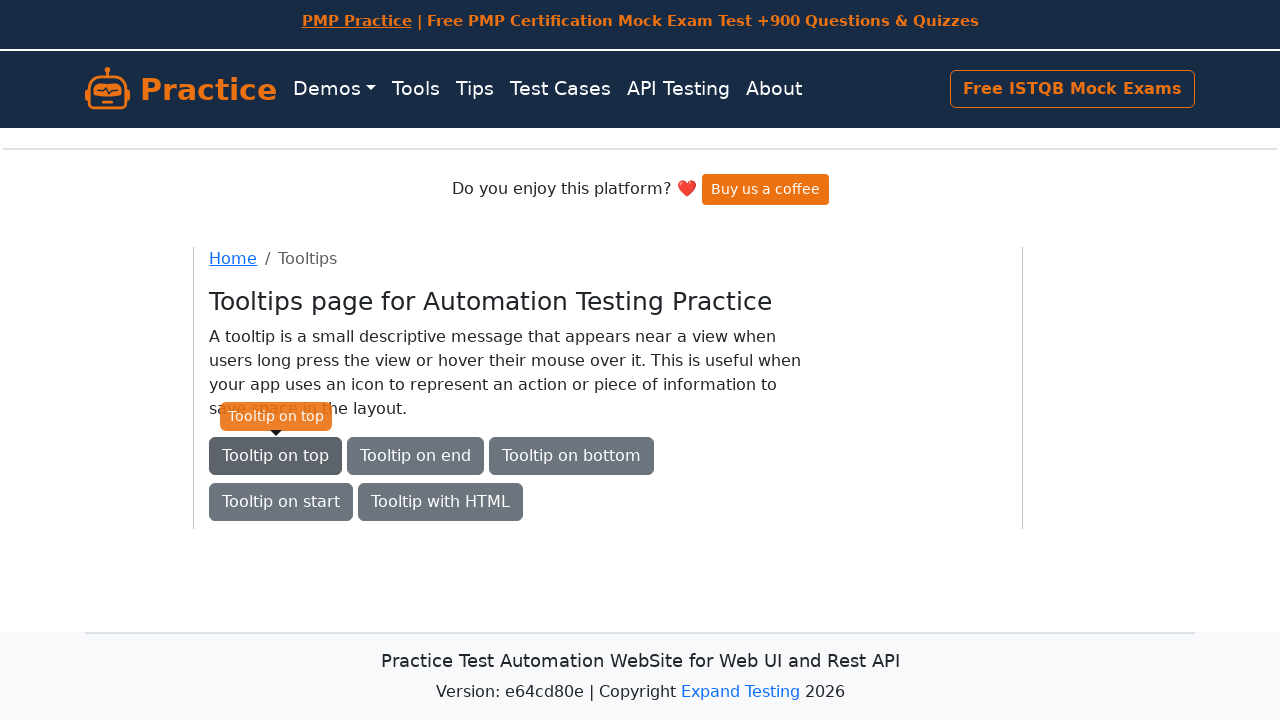